Tests drag and drop functionality by dragging element A to element B's position

Starting URL: https://the-internet.herokuapp.com/drag_and_drop

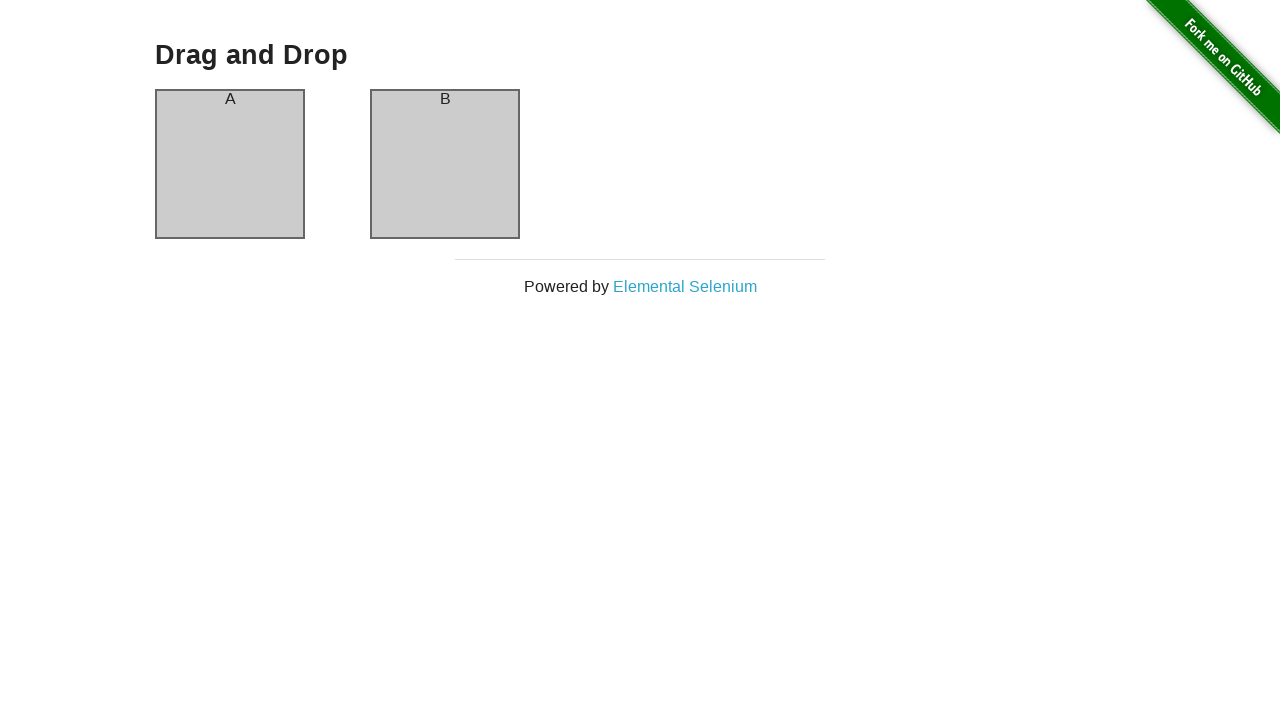

Located source element (column-a)
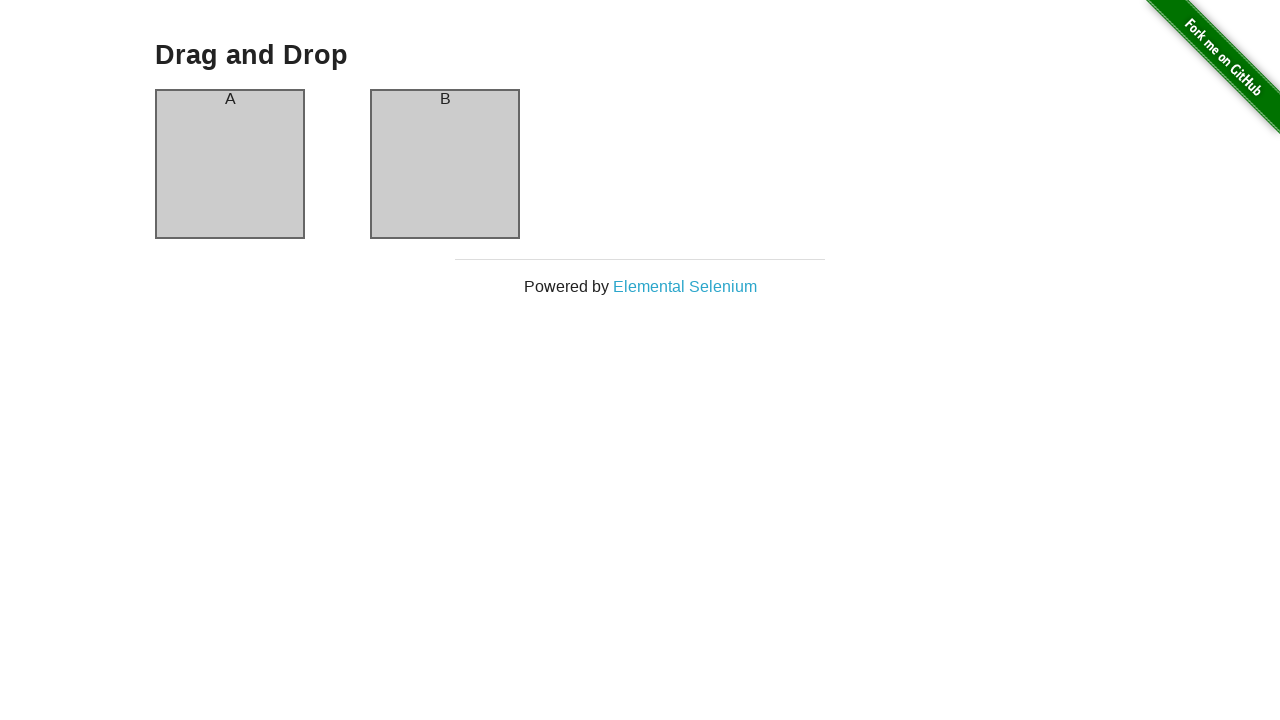

Located target element (column-b)
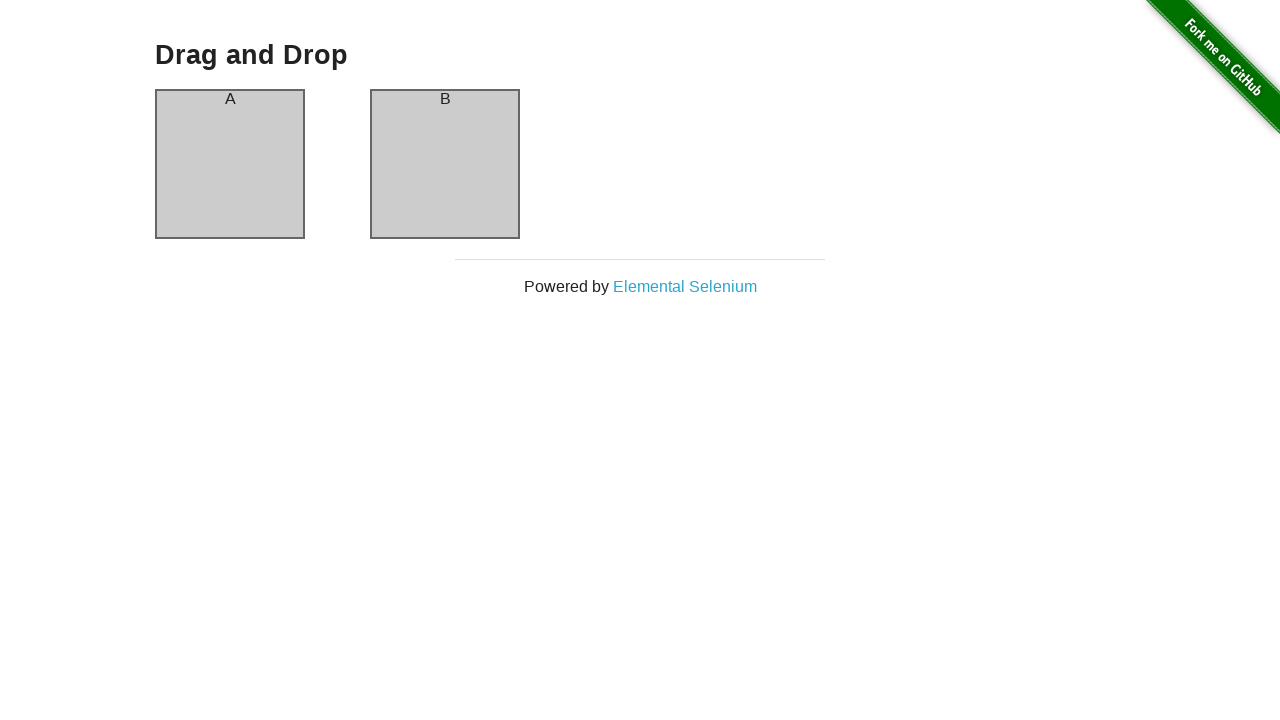

Dragged element A to element B's position at (445, 164)
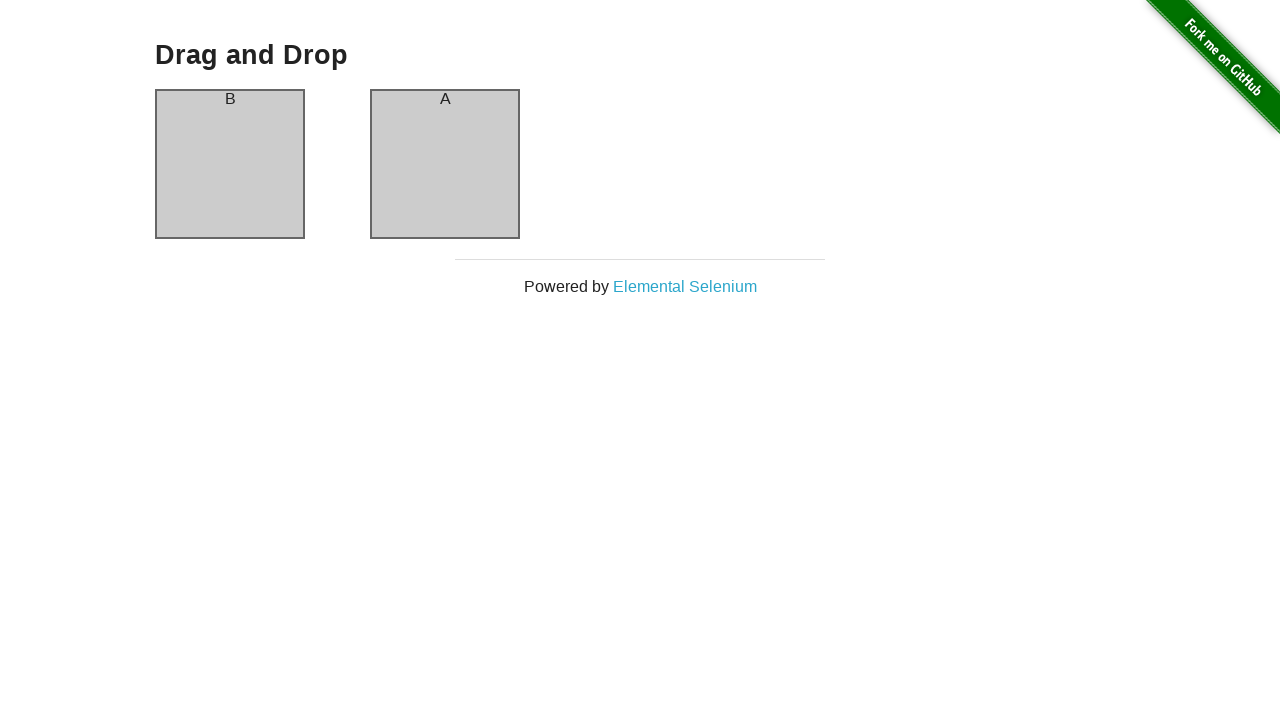

Waited 1000ms for drag and drop action to complete
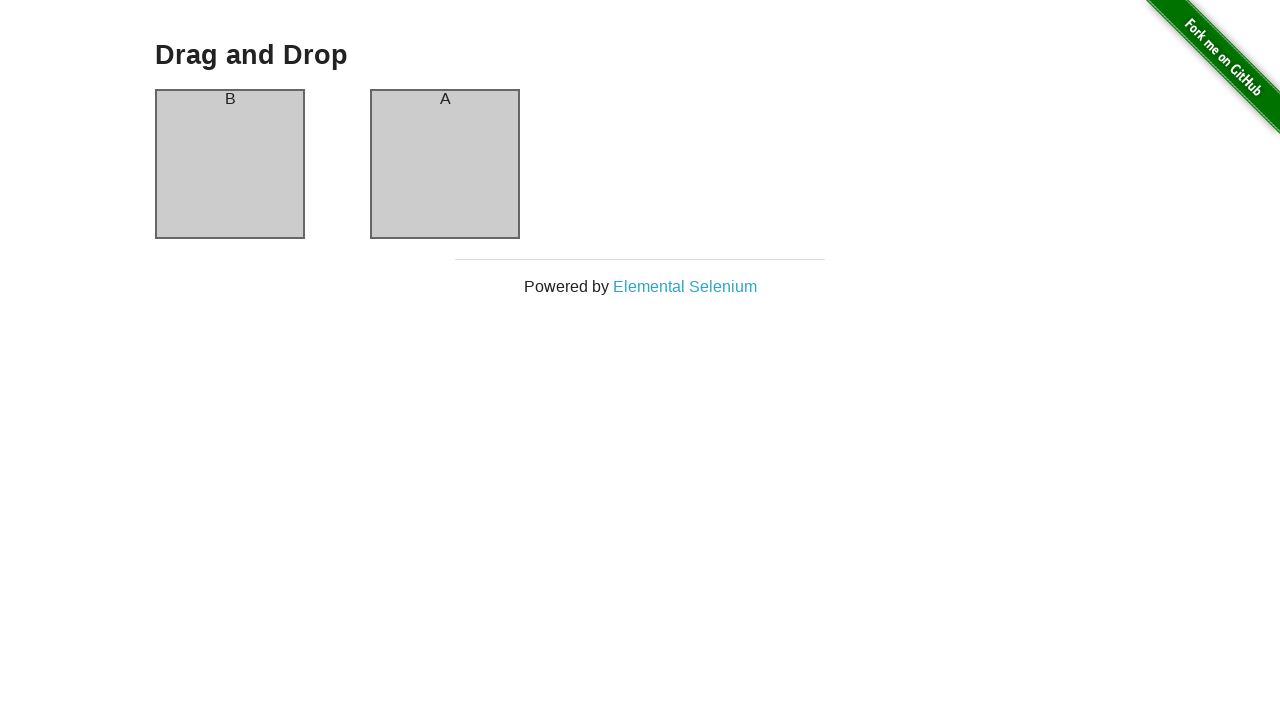

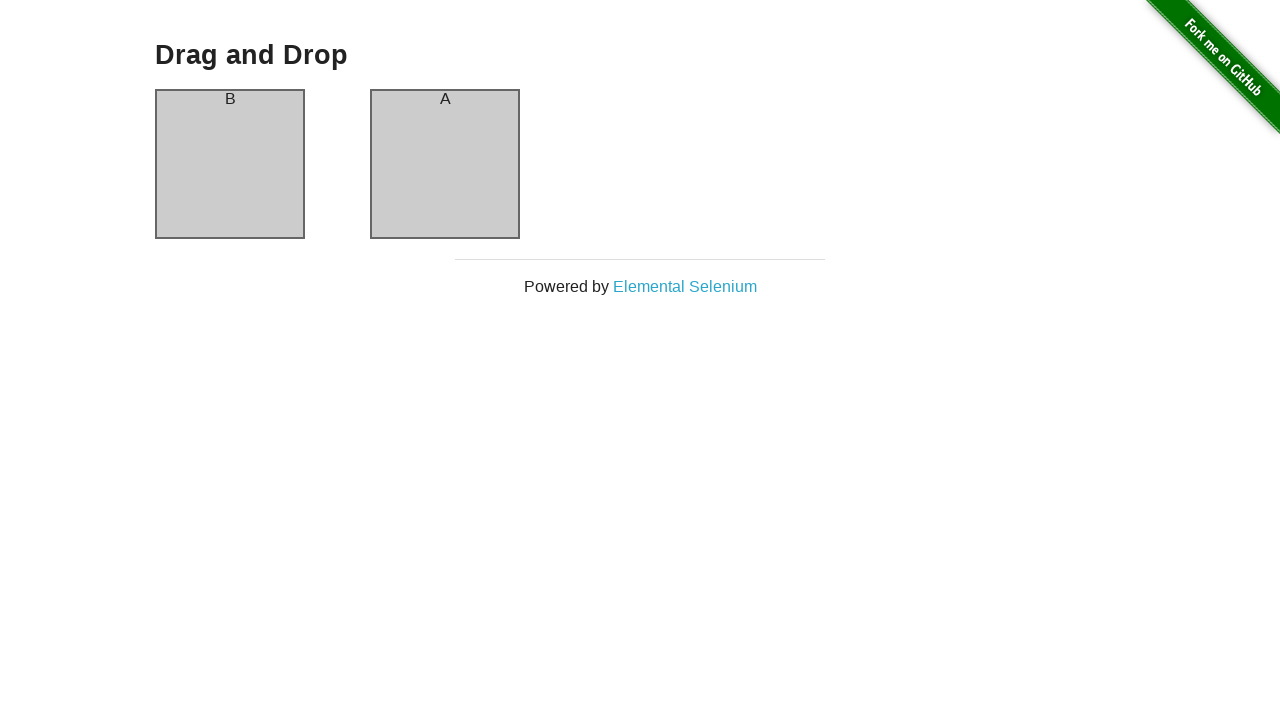